Tests multiple select dropdown by selecting all language options one by one and then deselecting all of them

Starting URL: https://practice.cydeo.com/dropdown

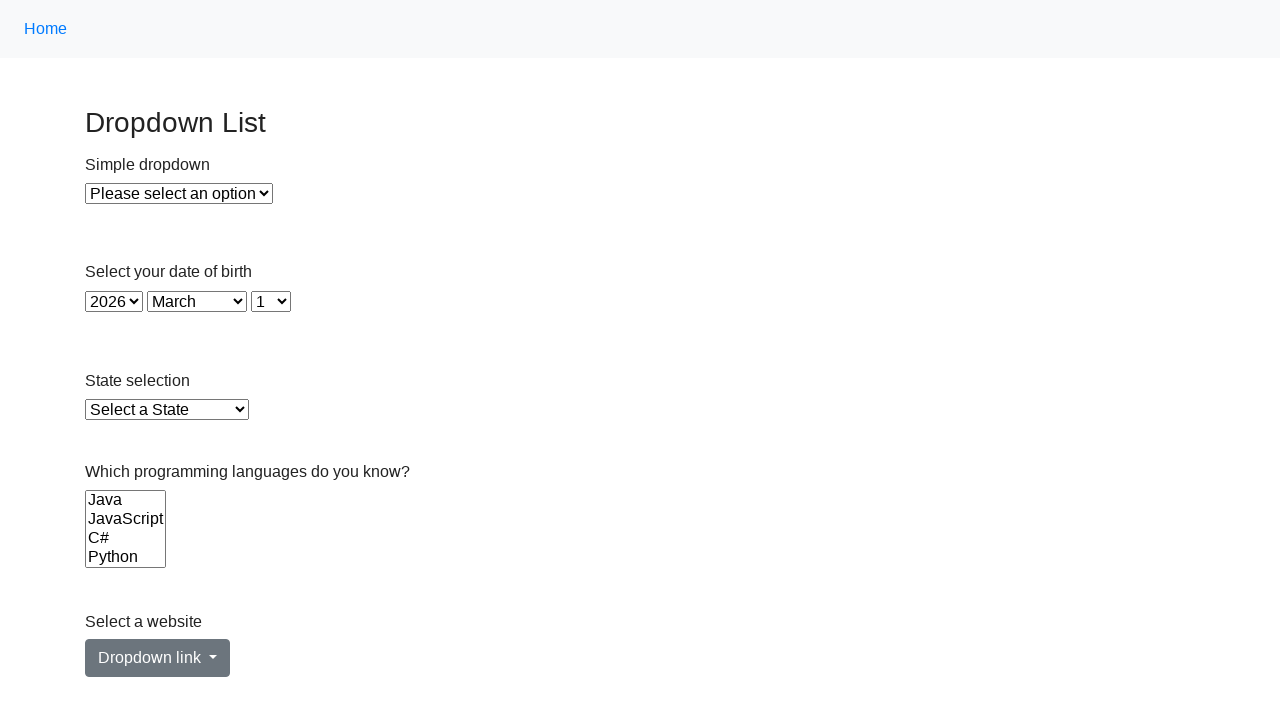

Navigated to dropdown practice page
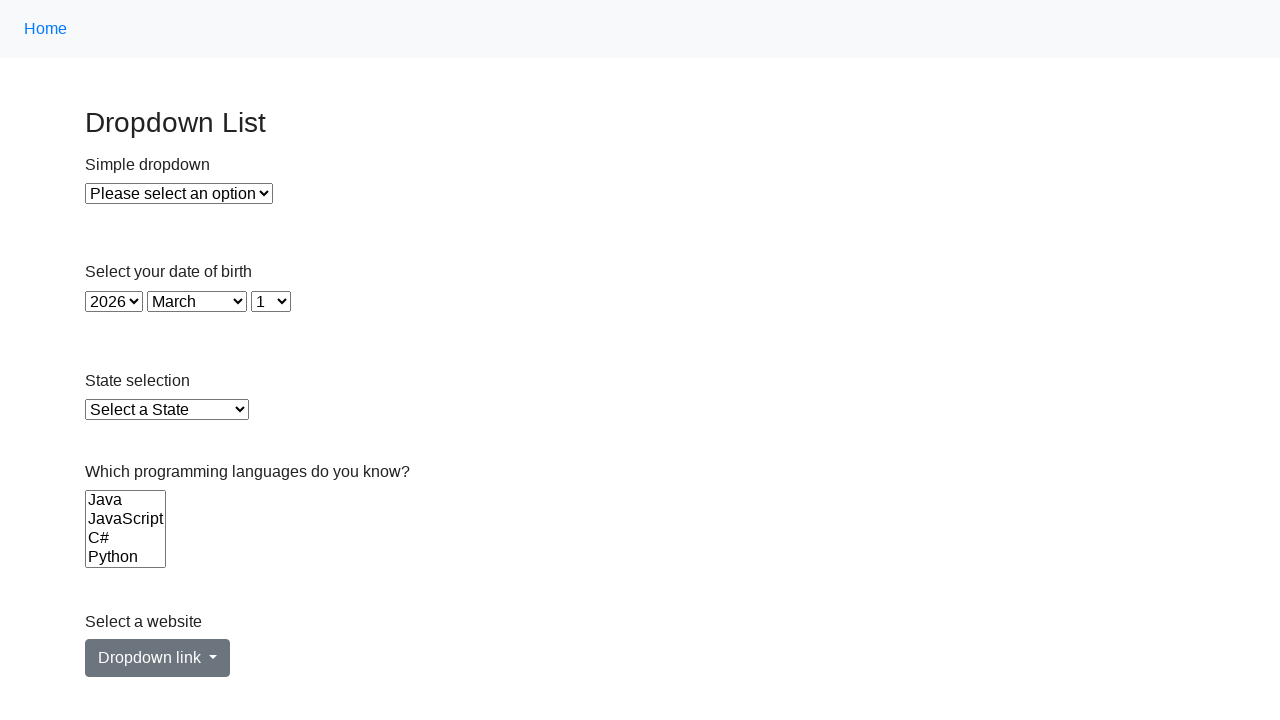

Located the Languages multiple select dropdown
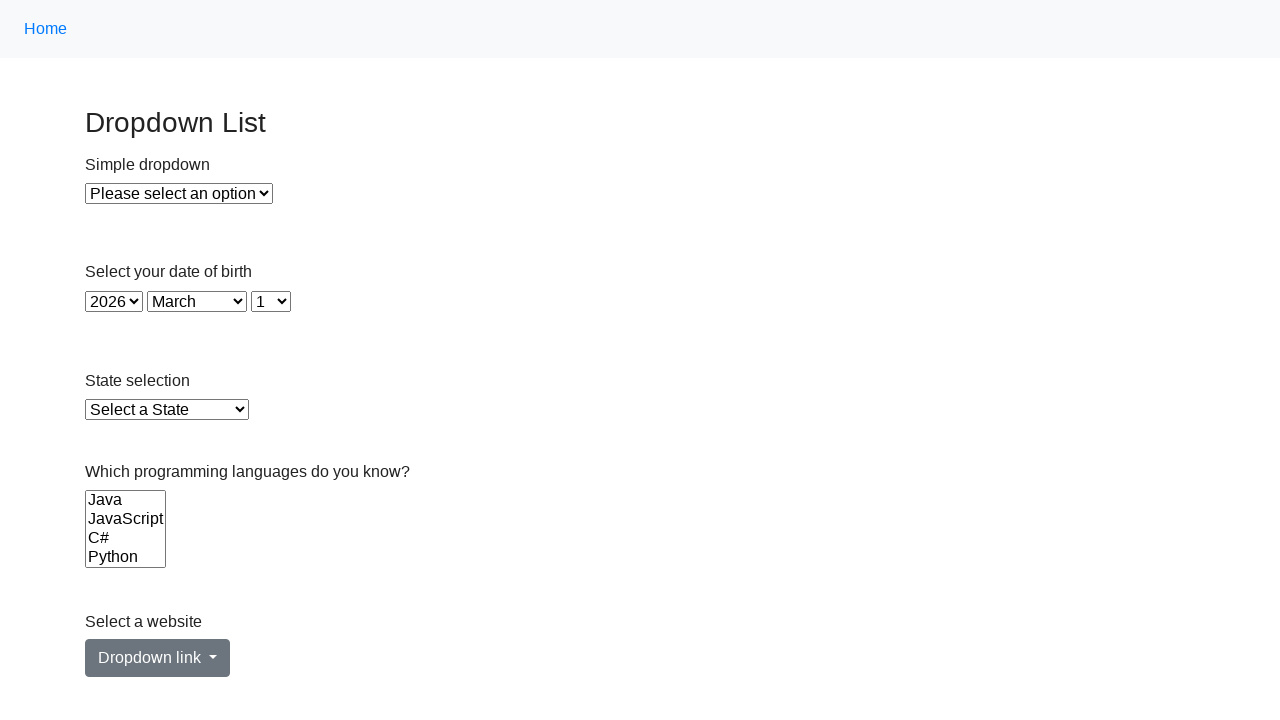

Selected language option at index 0 on select[name='Languages']
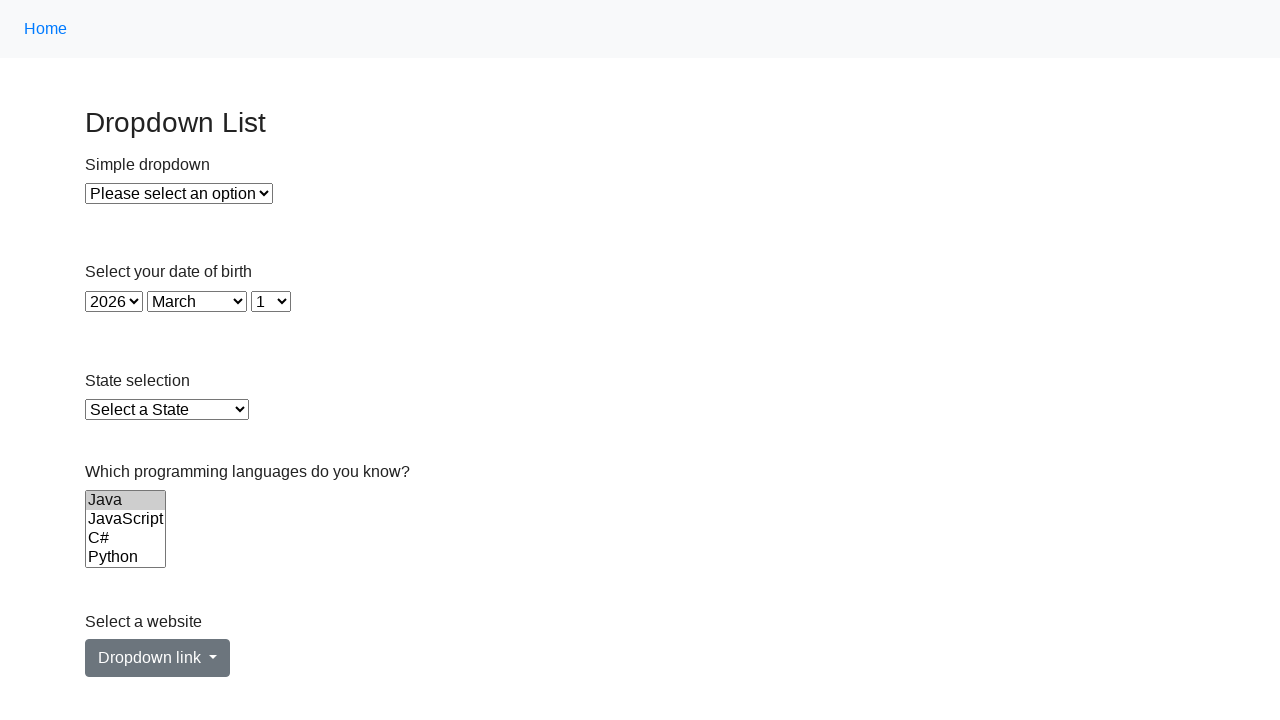

Selected language option at index 1 on select[name='Languages']
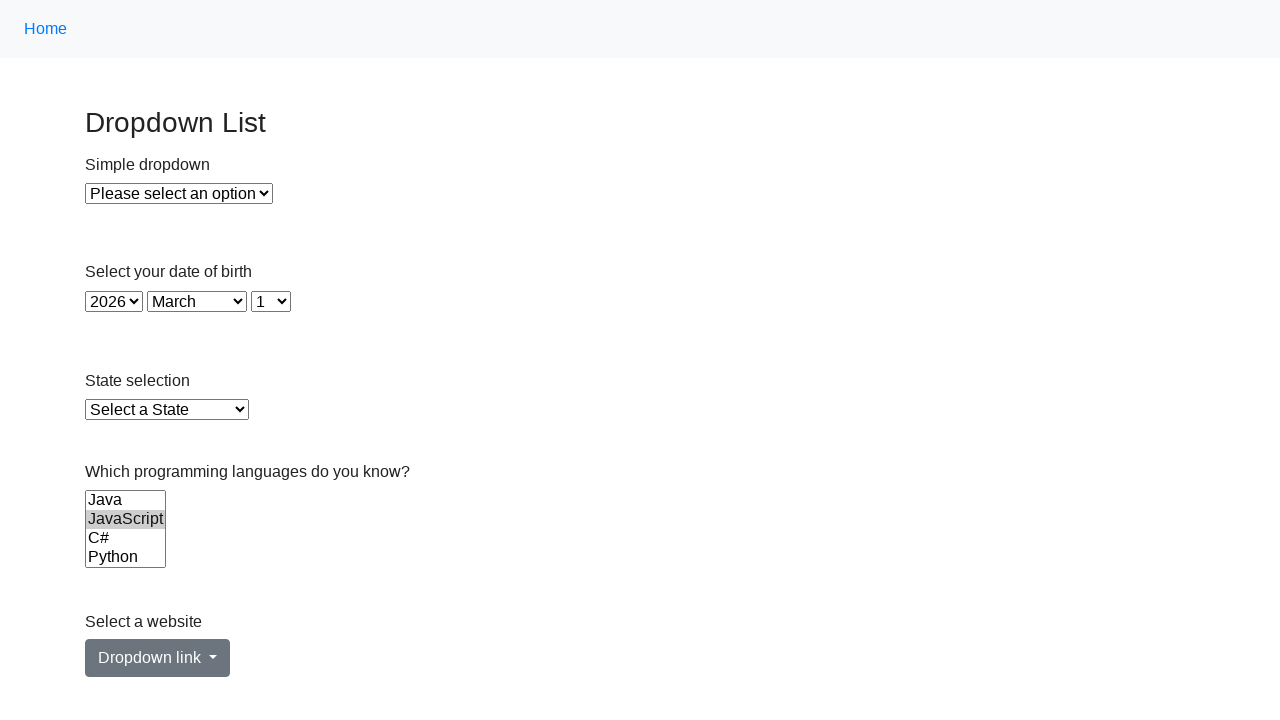

Selected language option at index 2 on select[name='Languages']
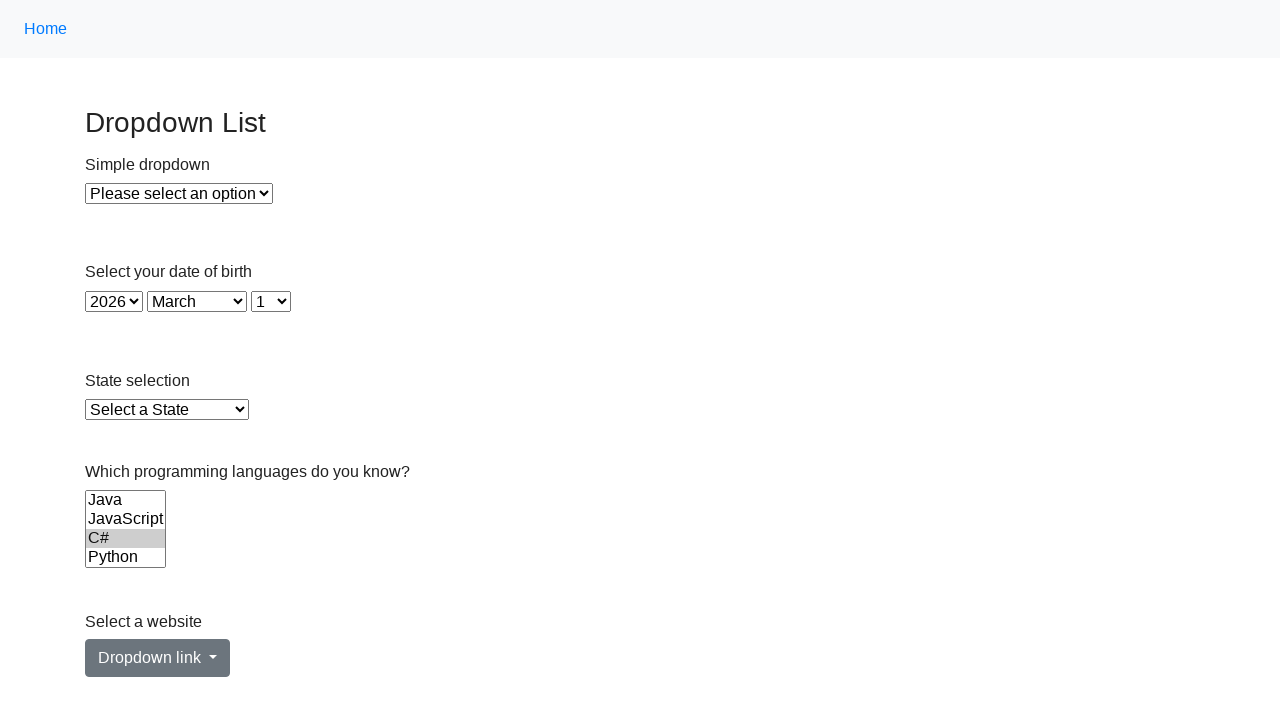

Selected language option at index 3 on select[name='Languages']
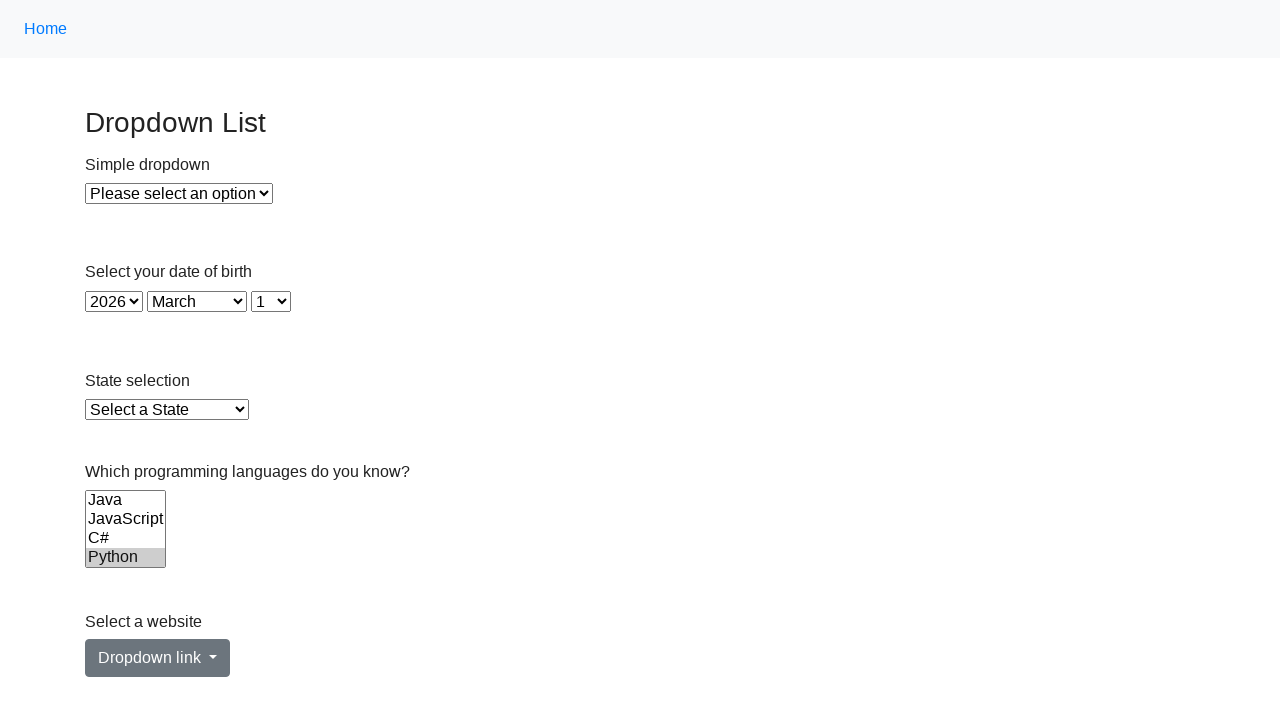

Selected language option at index 4 on select[name='Languages']
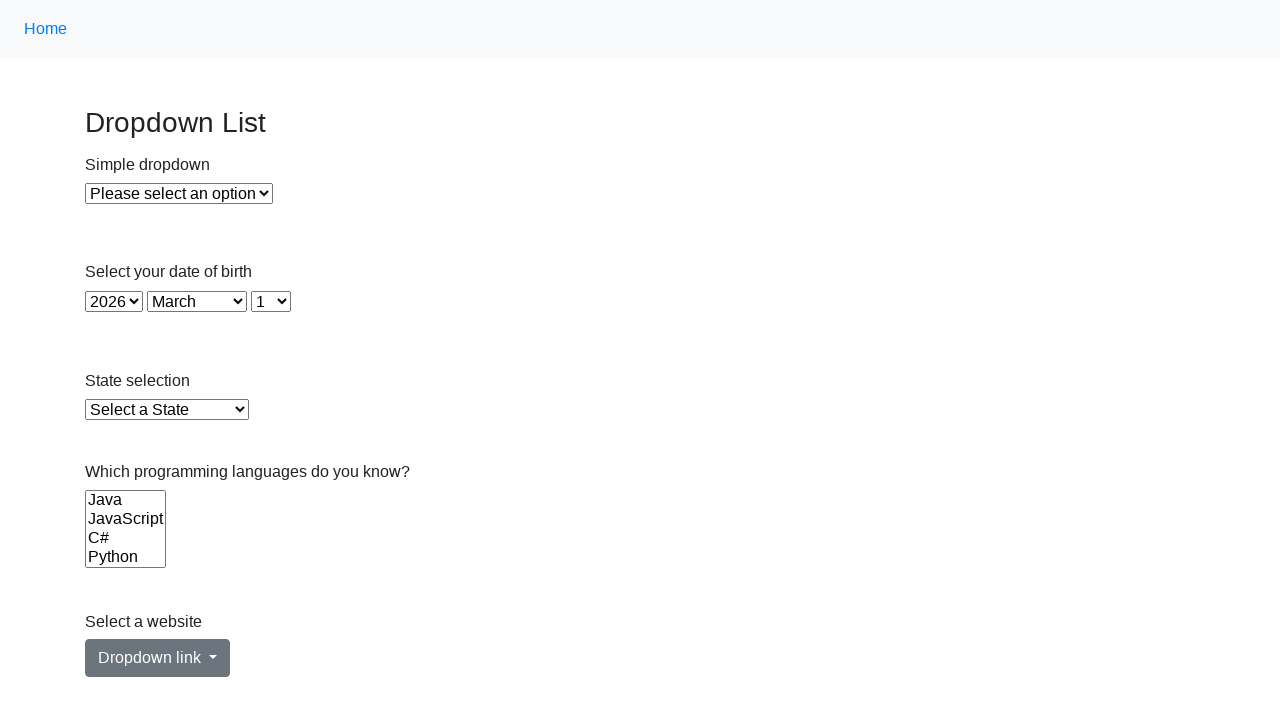

Selected language option at index 5 on select[name='Languages']
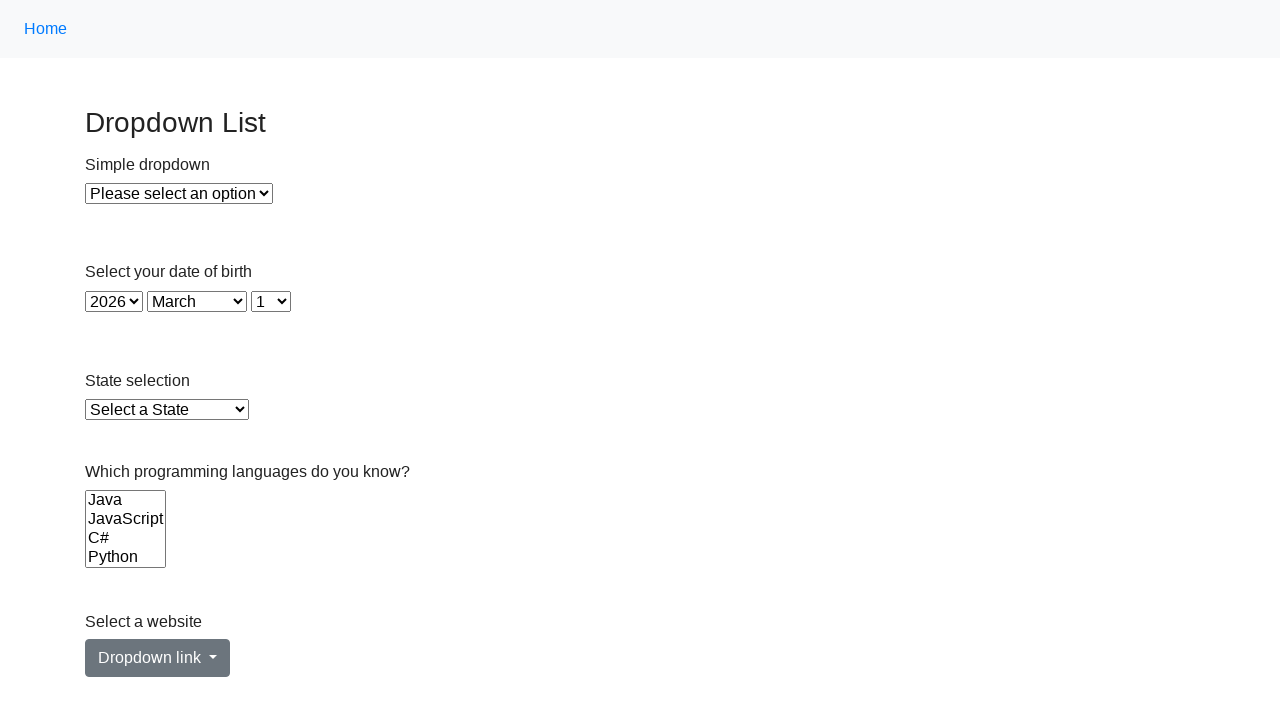

Located all checked language options
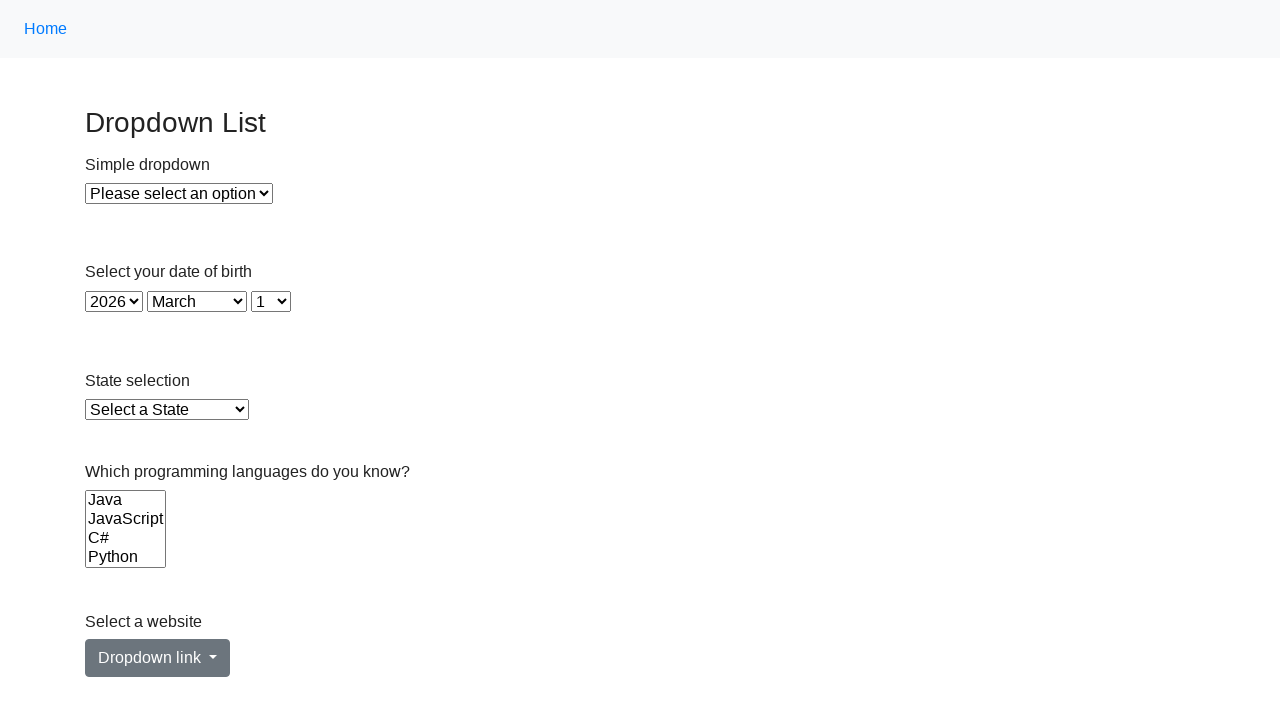

Verified that at least one language option is selected
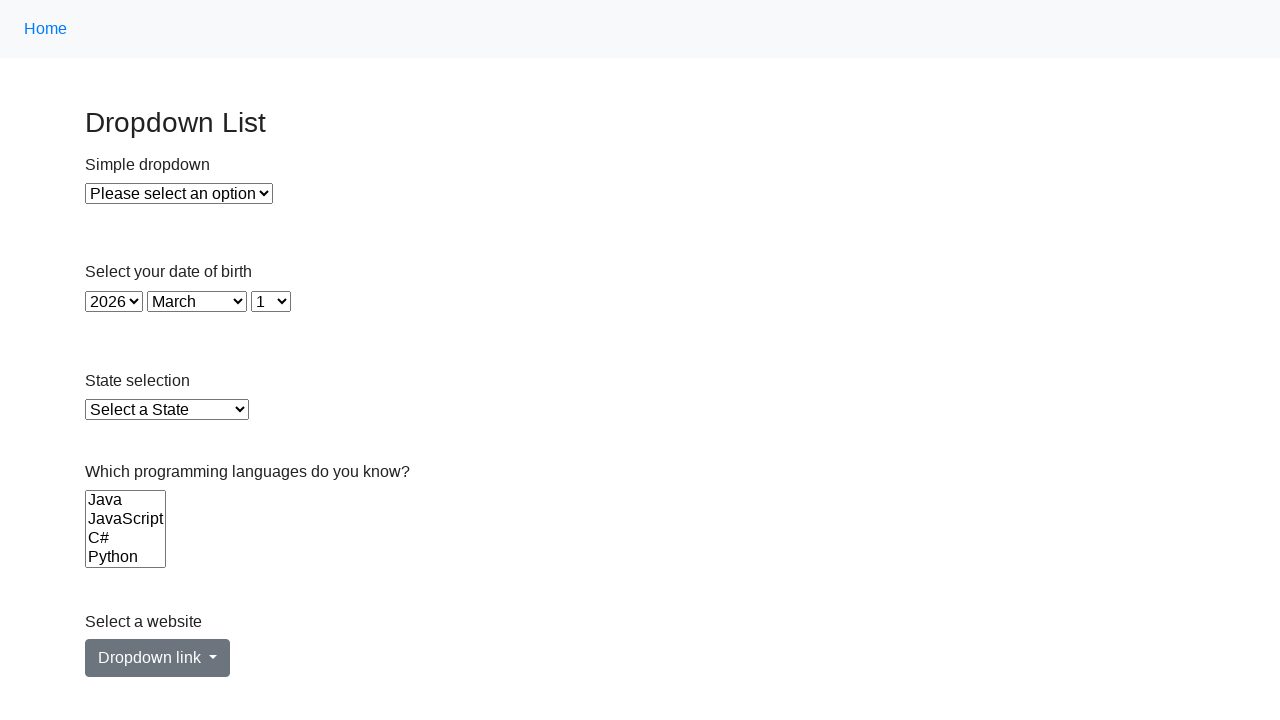

Deselected all language options using JavaScript evaluation
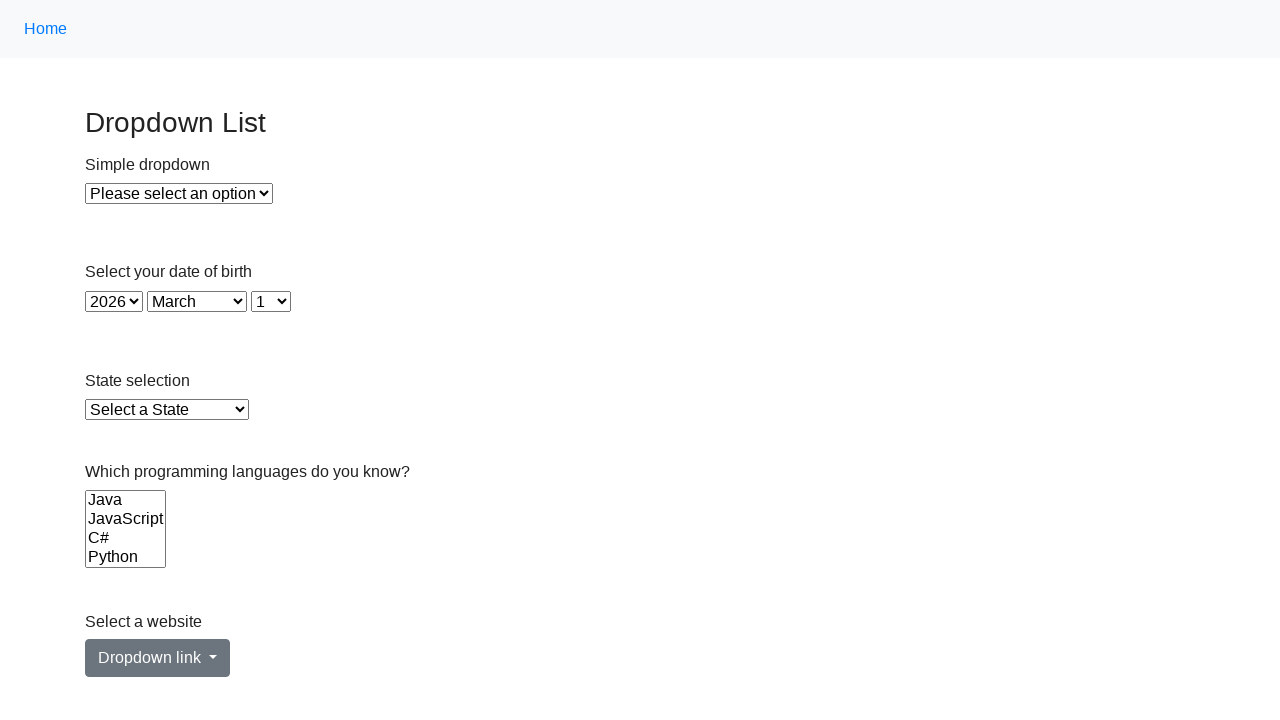

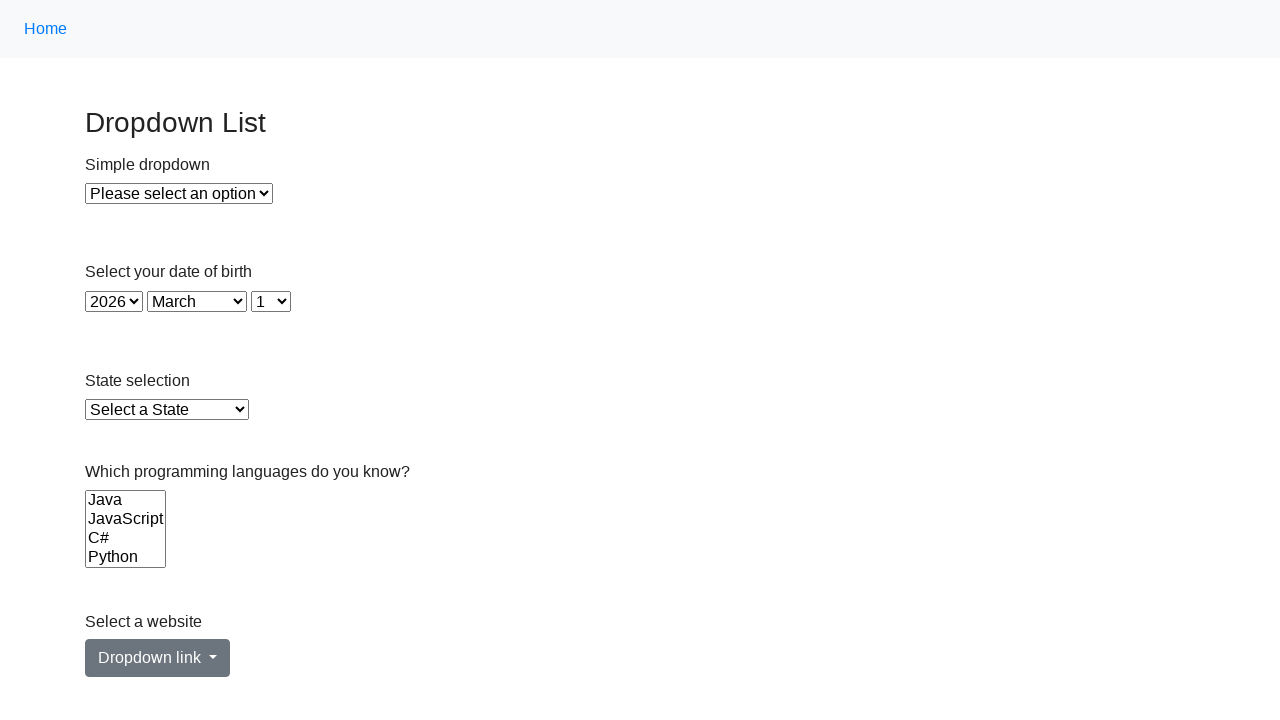